Tests the search functionality on Python.org by entering a search query "pycon" and submitting the form using the Enter key

Starting URL: http://www.python.org

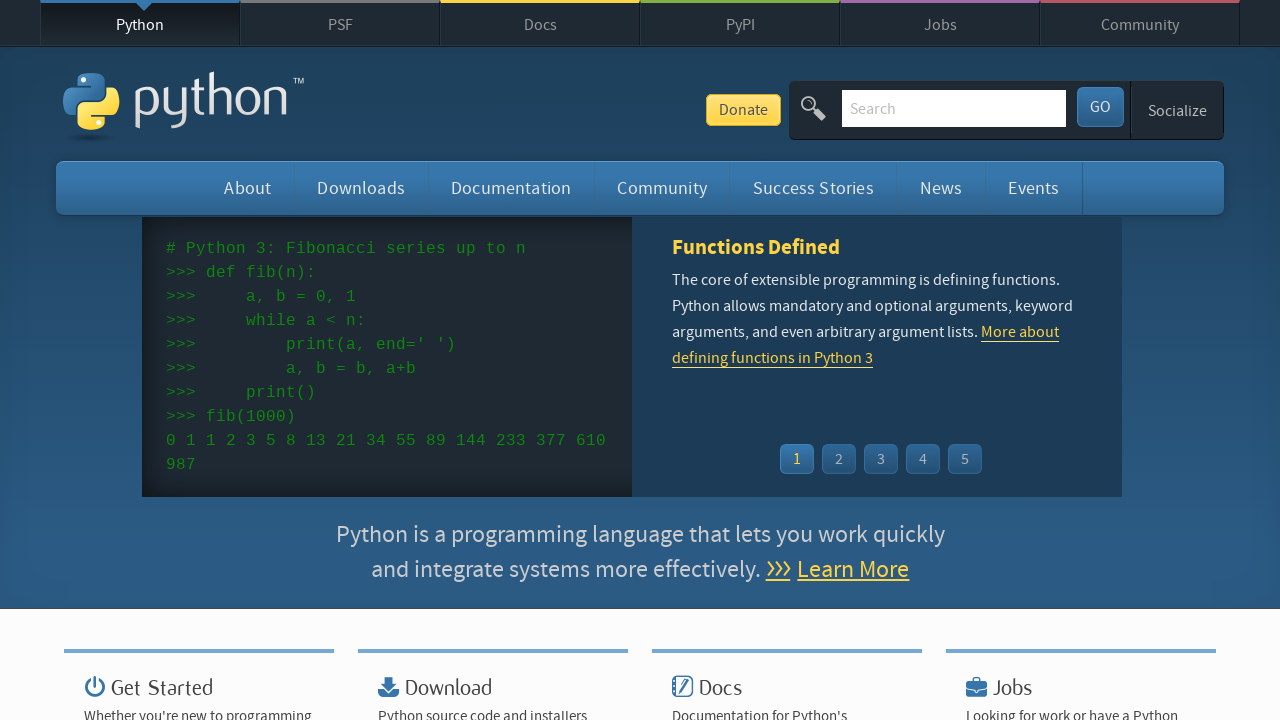

Filled search box with 'pycon' query on input[name='q']
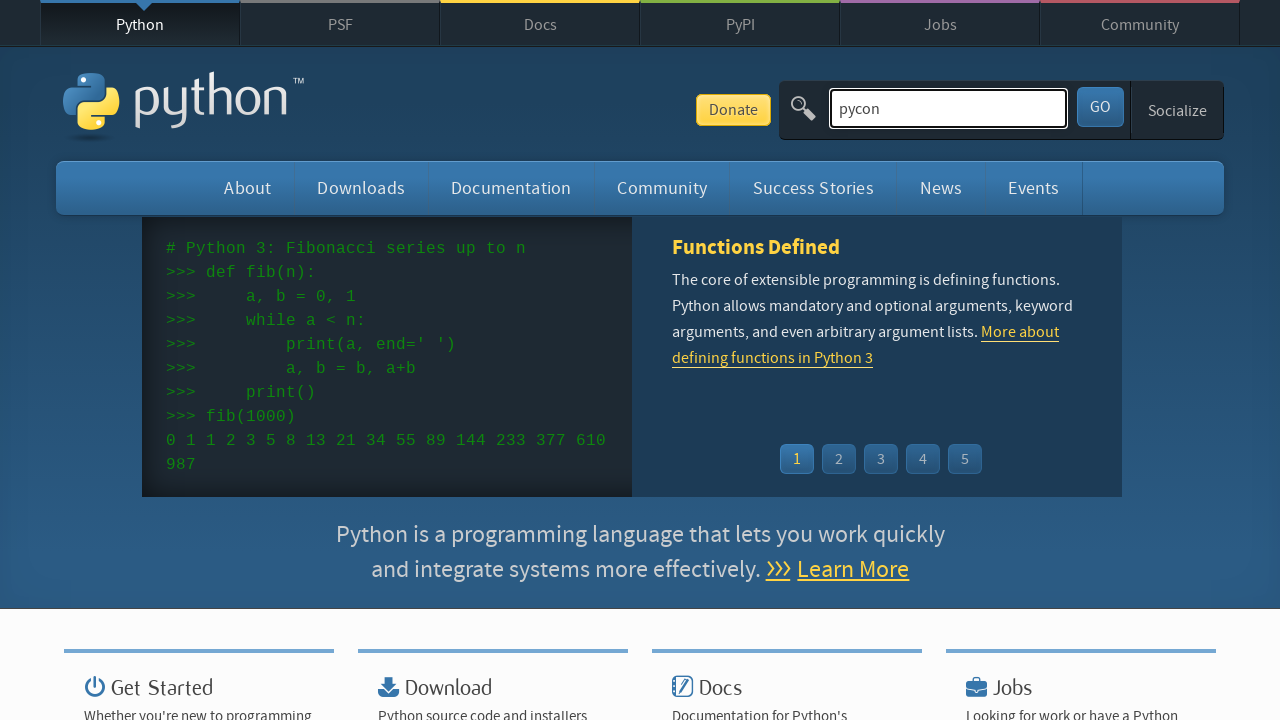

Pressed Enter to submit search form on input[name='q']
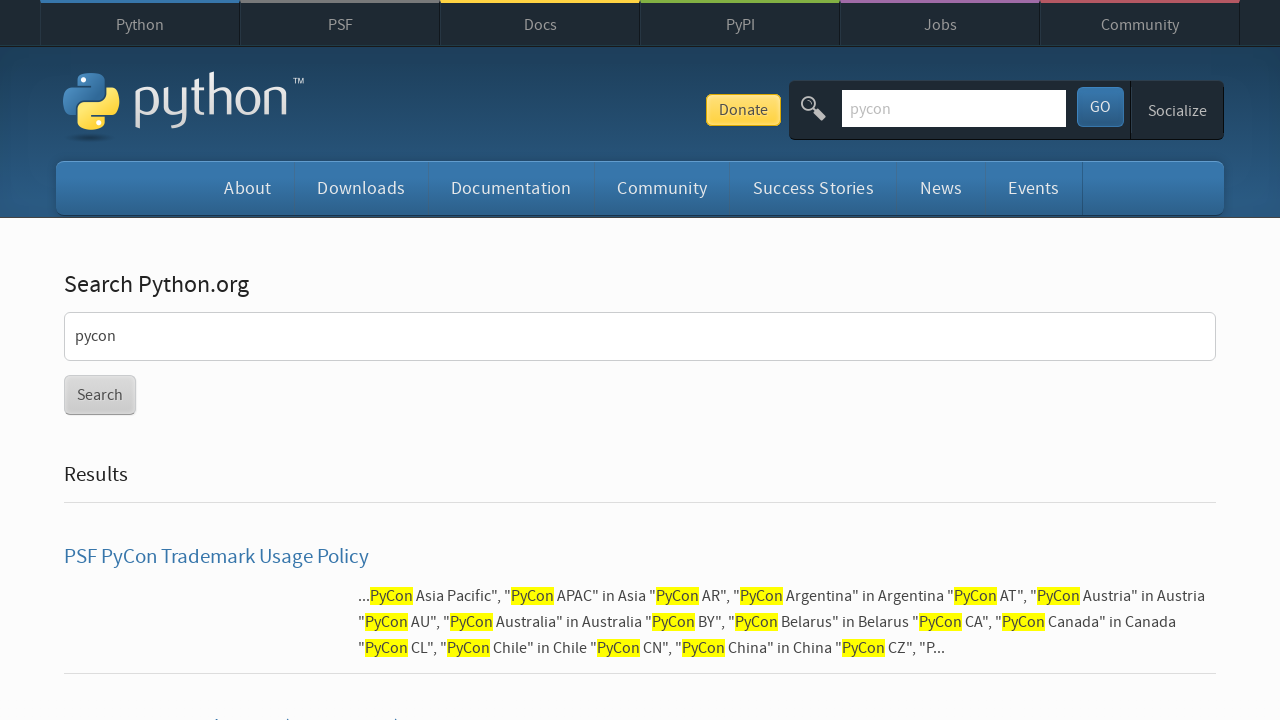

Search results page loaded and network idle
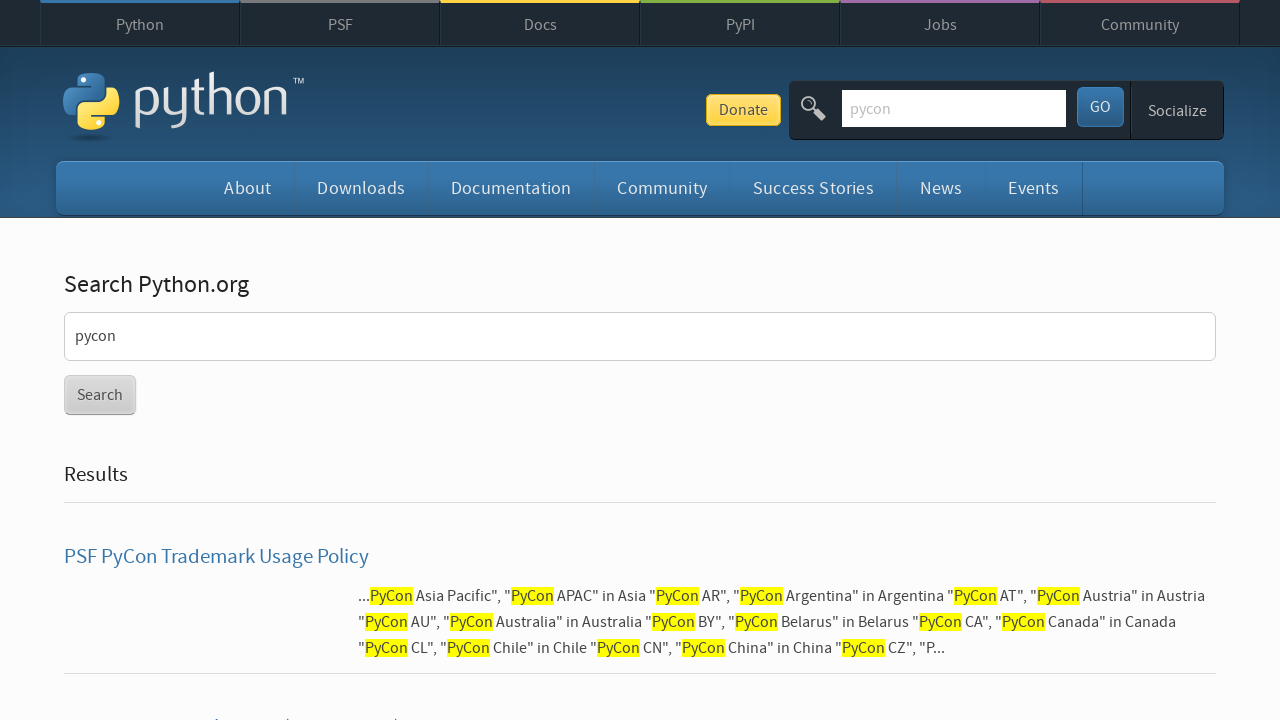

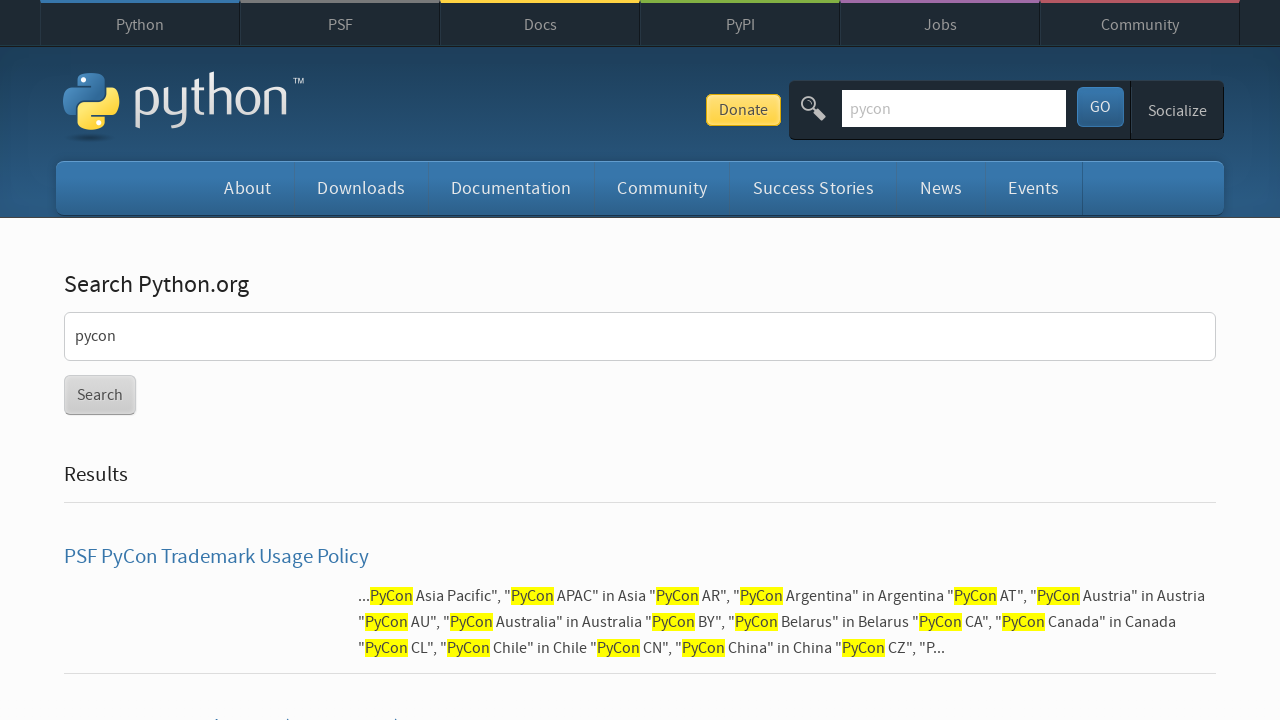